Tests handling of child tab navigation by removing the target attribute from a blinking text link and clicking it to navigate within the same tab

Starting URL: https://rahulshettyacademy.com/seleniumPractise/#/

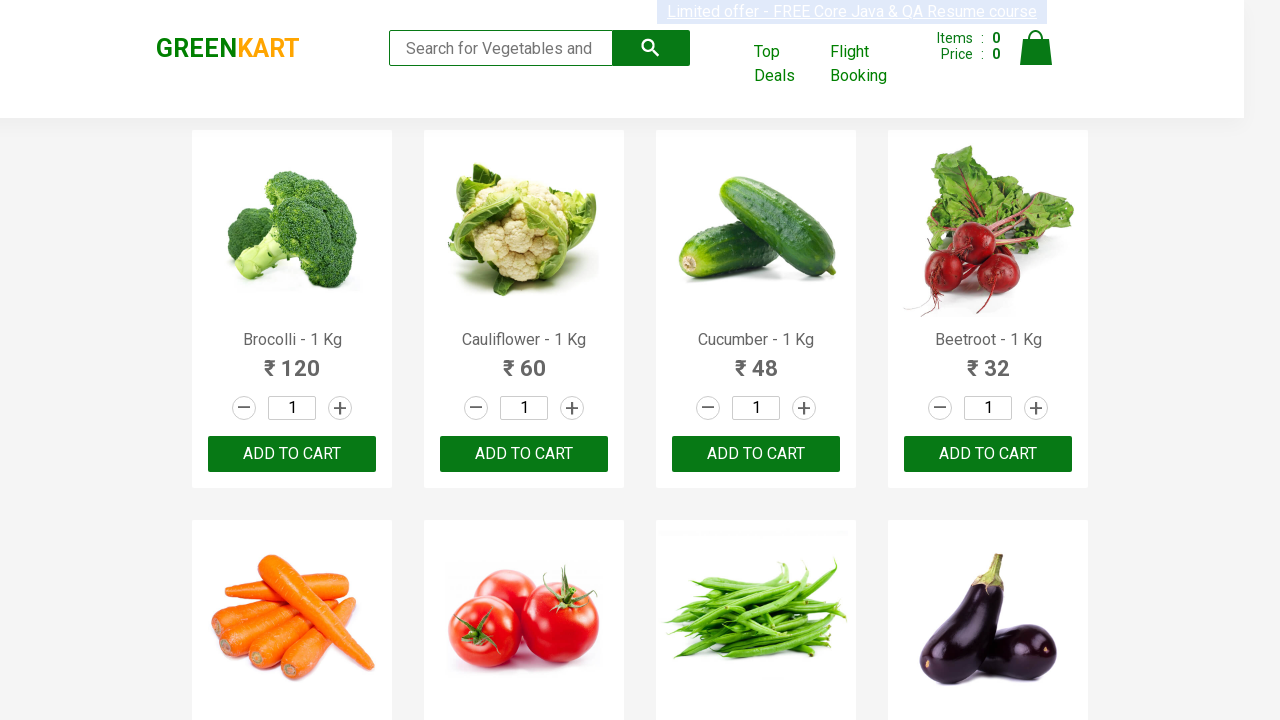

Located the blinking text link element
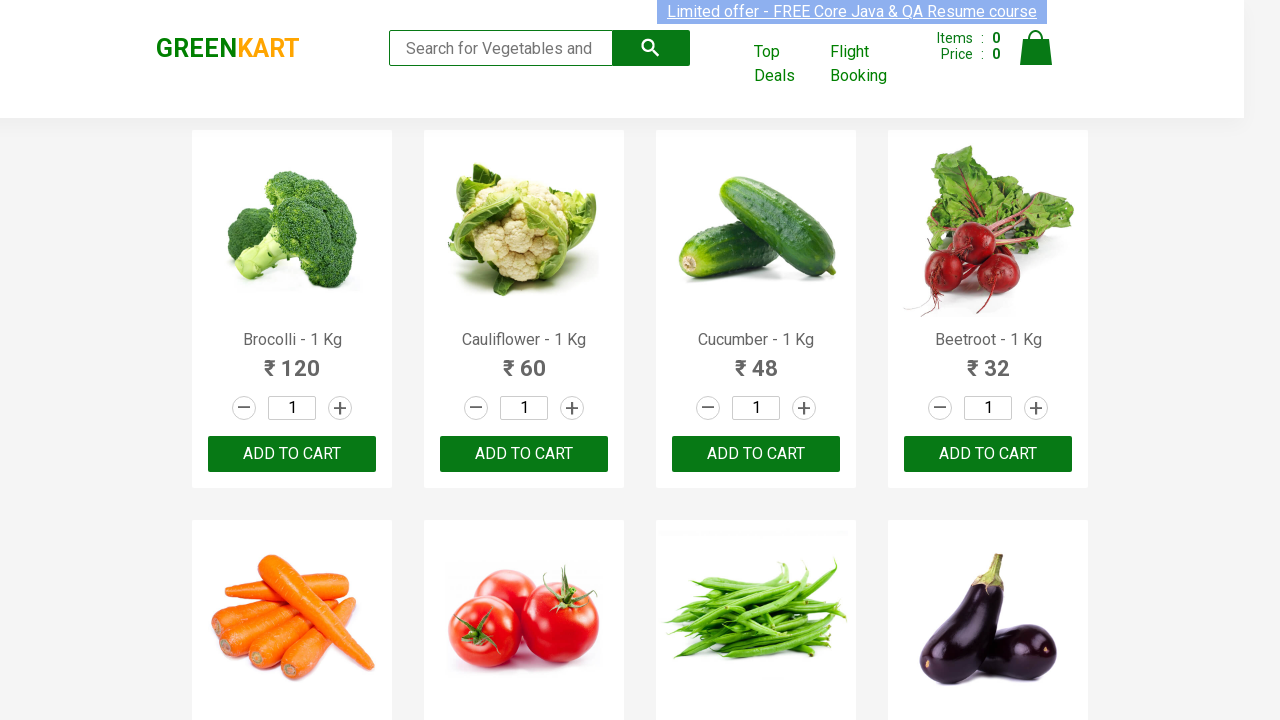

Removed target attribute from blinking text link
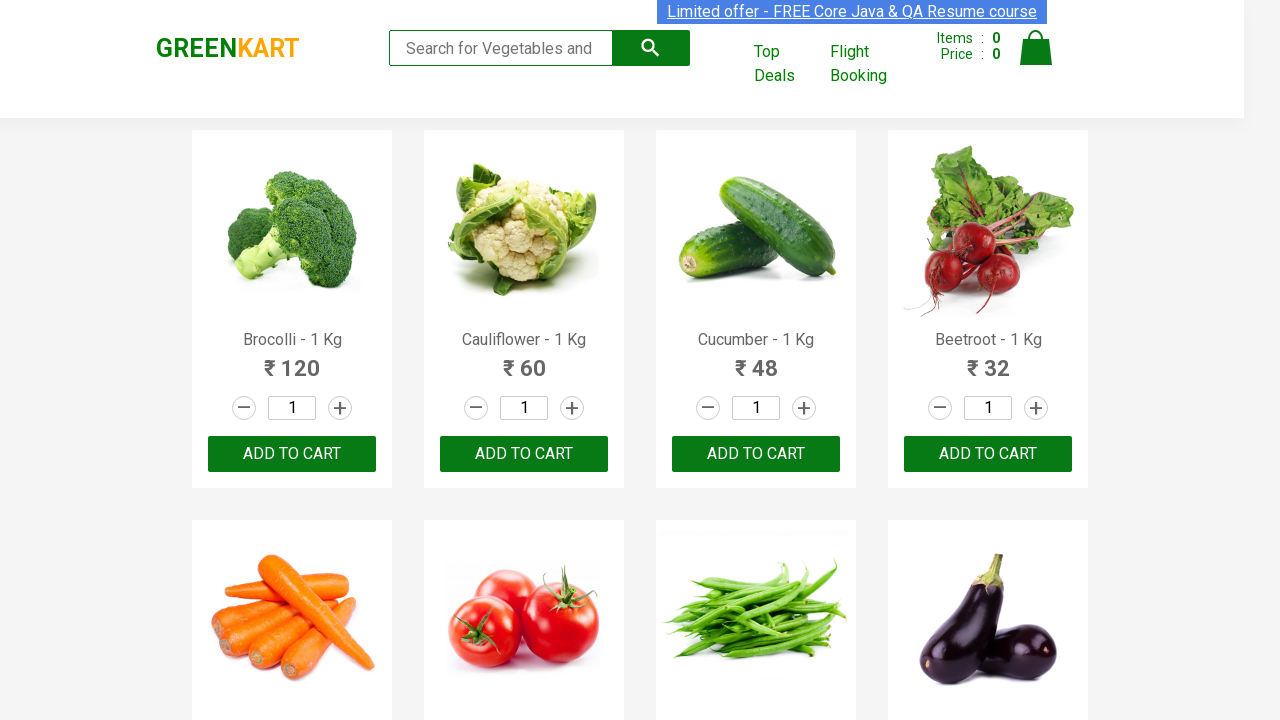

Clicked blinking text link to navigate within same tab at (852, 12) on .blinkingText
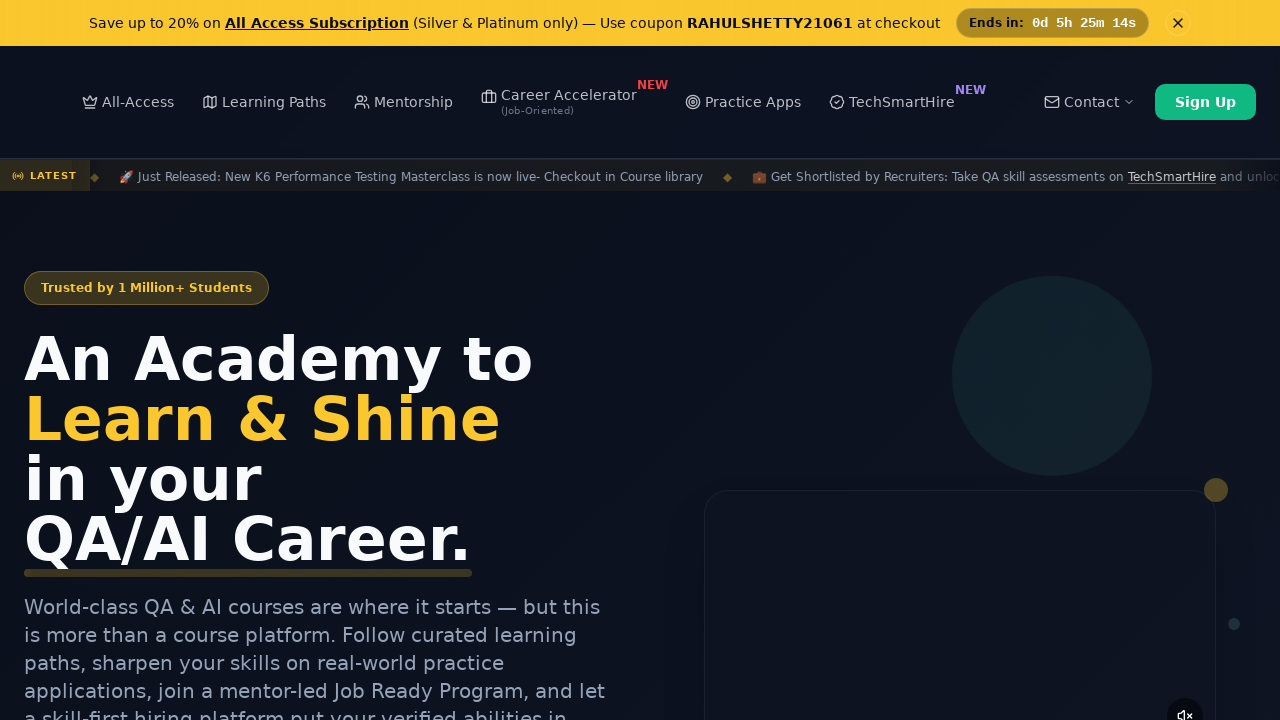

Page navigation completed and DOM content loaded
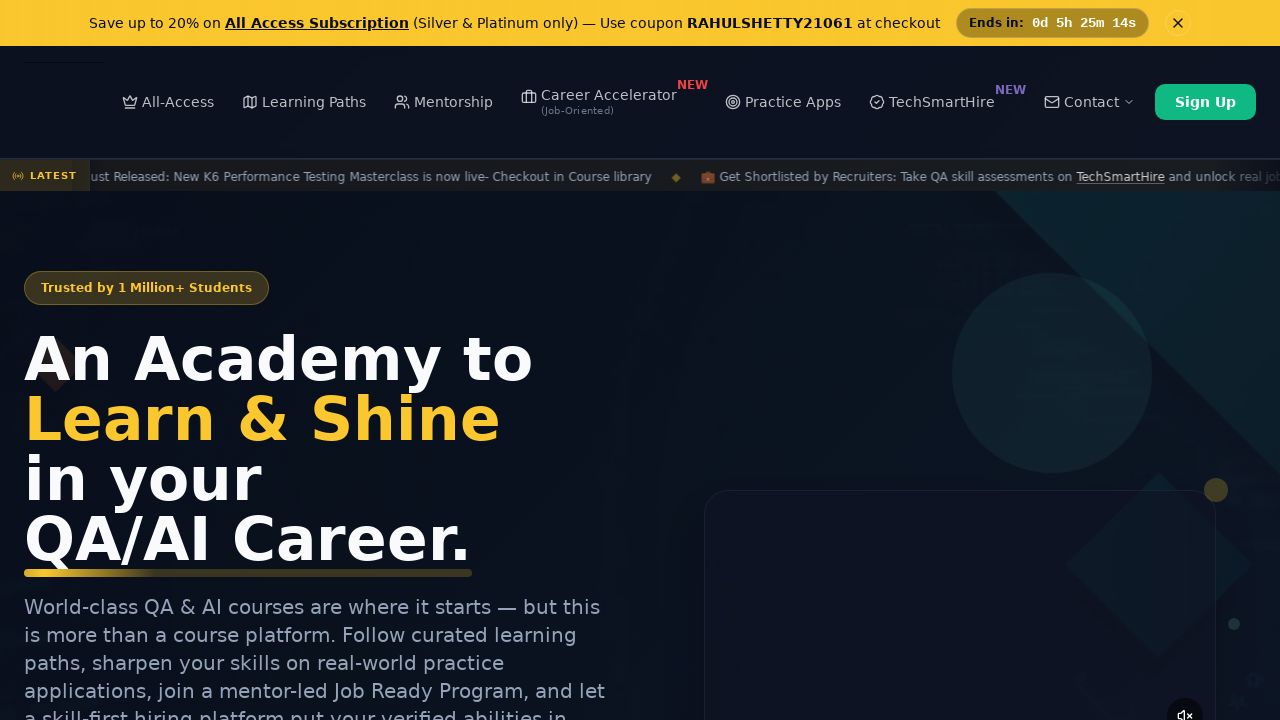

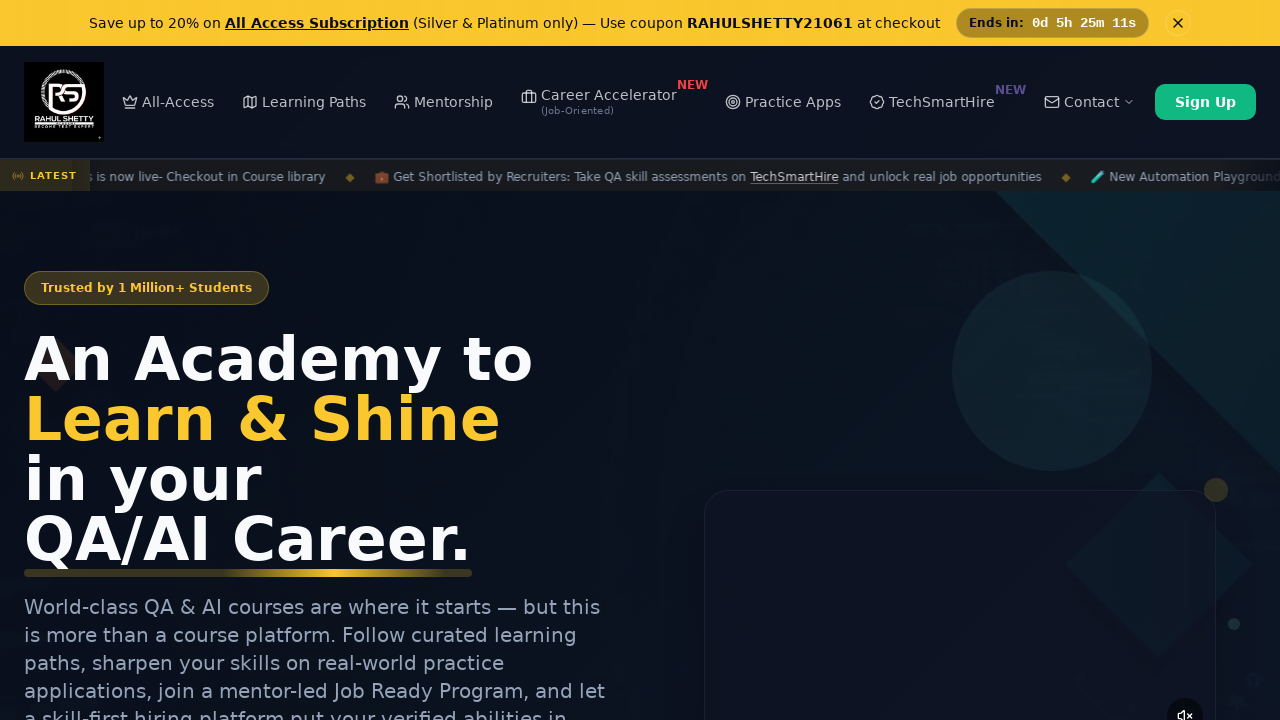